Tests browser navigation methods by clicking on the registration link, navigating back, forward, and refreshing the page on the ParaBank demo site.

Starting URL: https://parabank.parasoft.com/

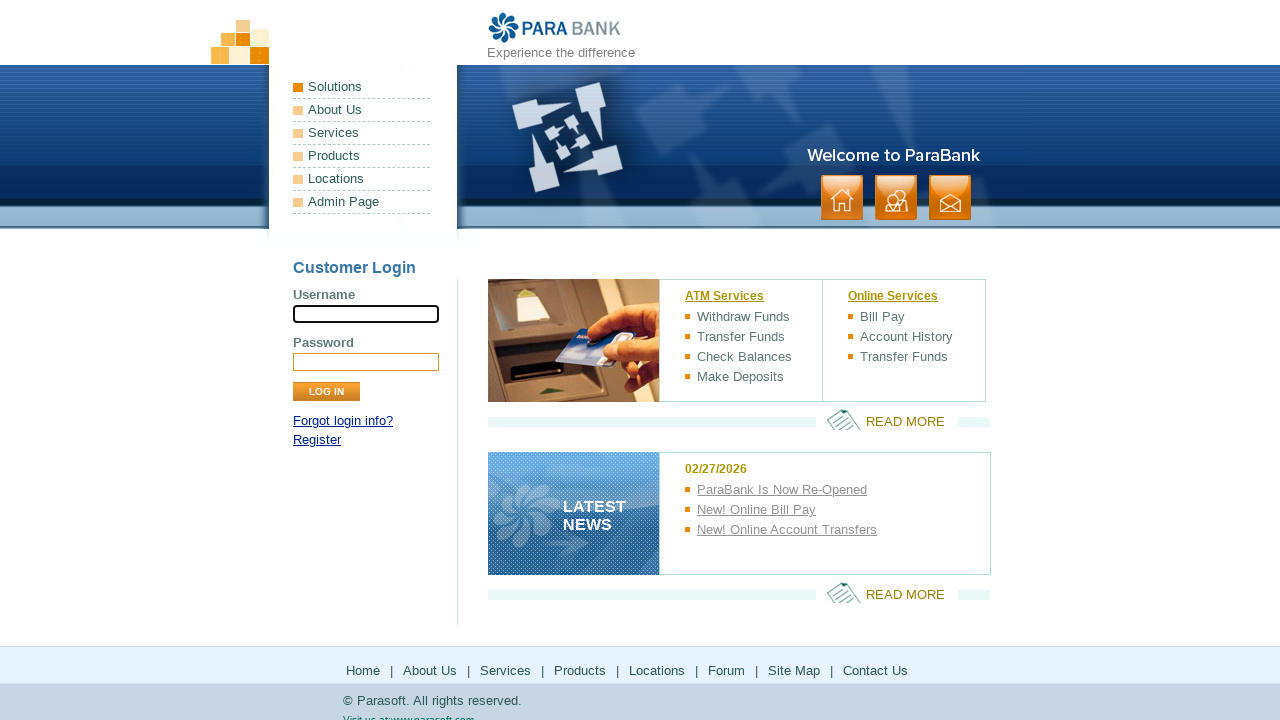

Clicked on the Registration link in the login panel at (317, 440) on xpath=//*[@id='loginPanel']/p[2]/a
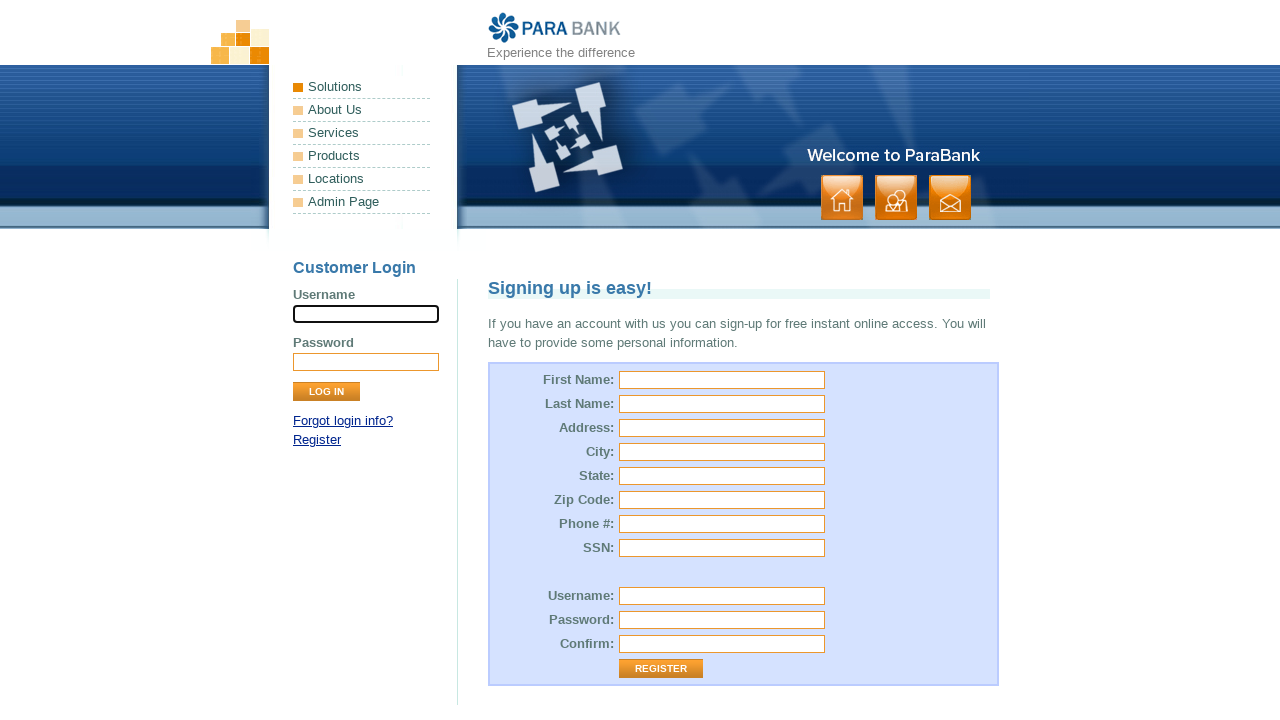

Registration page loaded
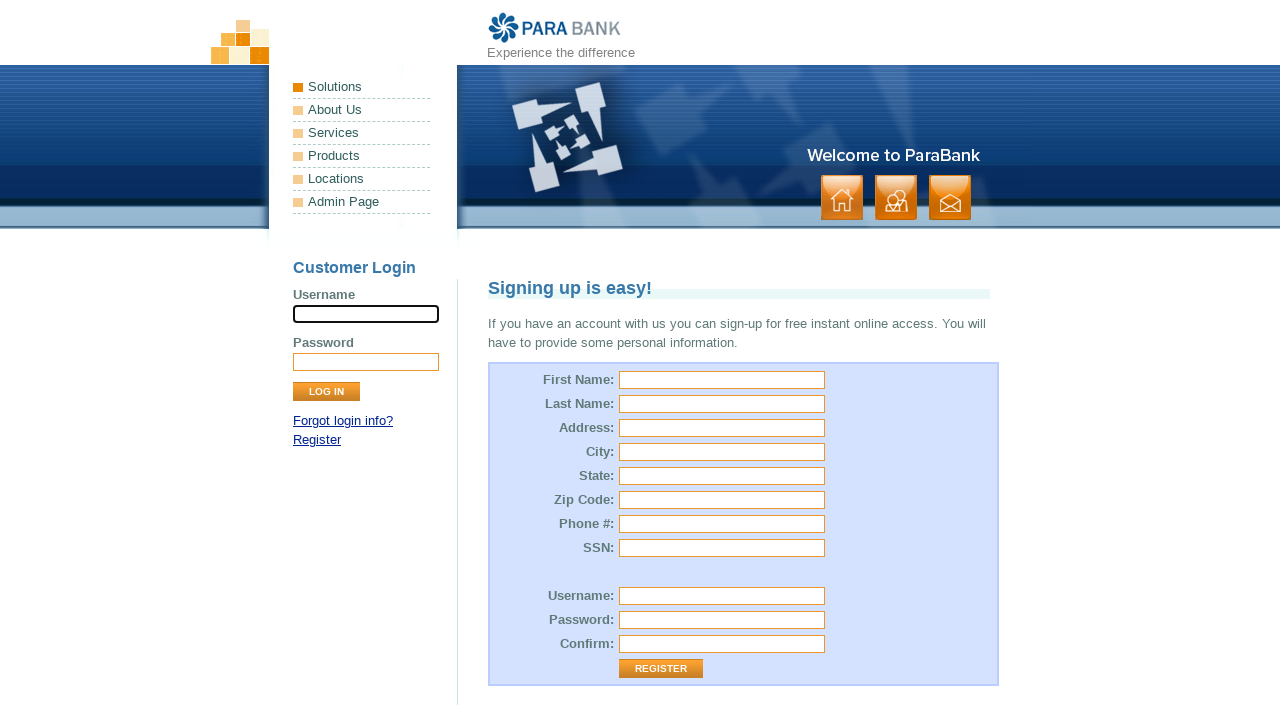

Navigated back to previous page
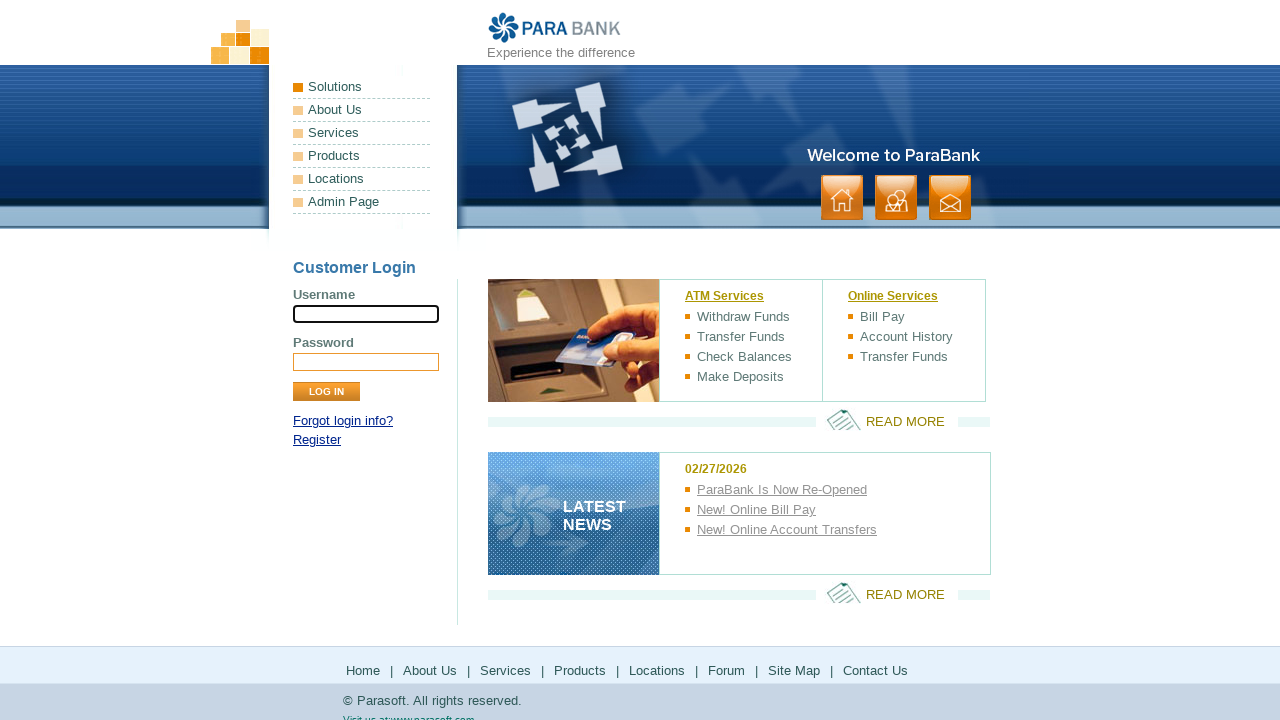

Previous page loaded after navigating back
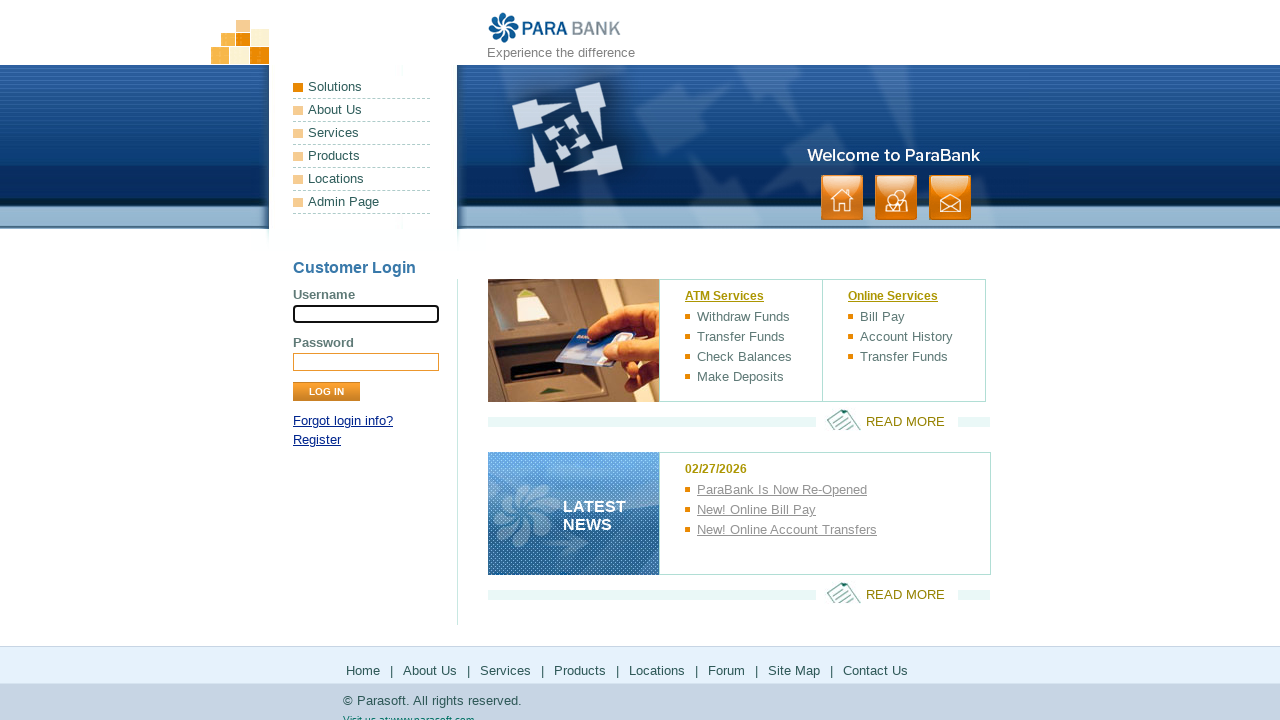

Navigated forward to the Registration page
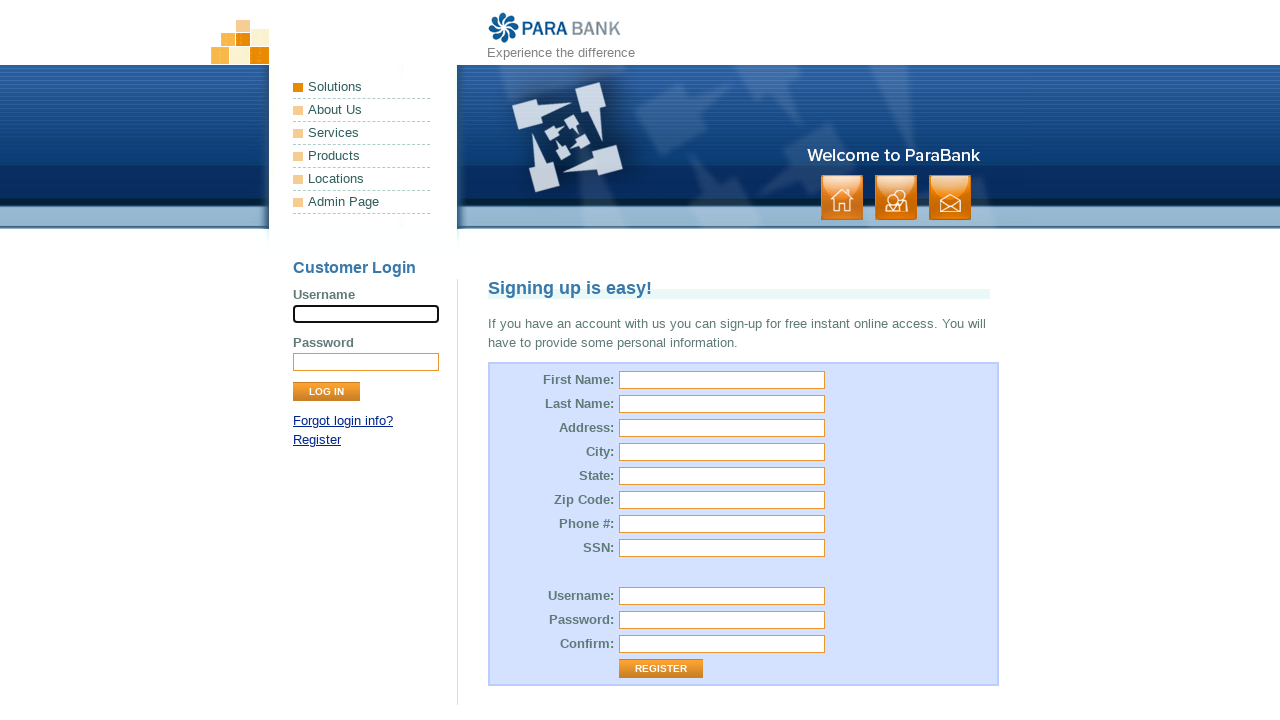

Registration page loaded after navigating forward
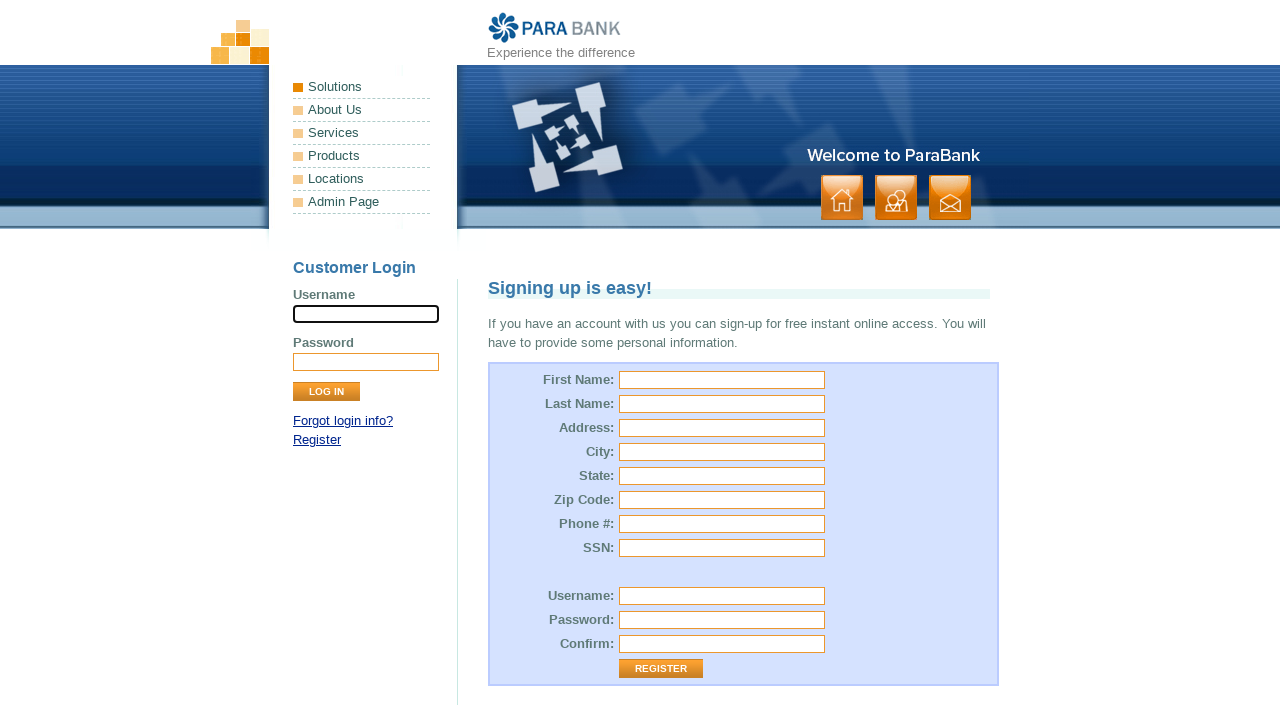

Refreshed the Registration page
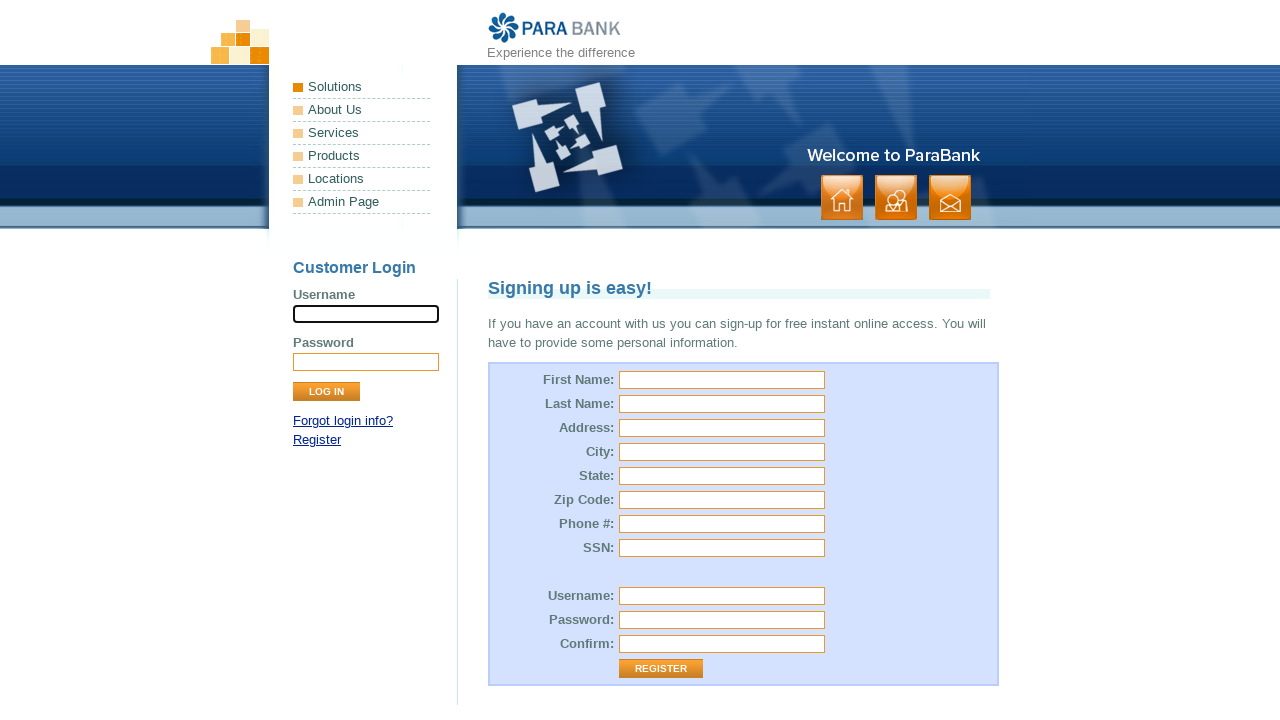

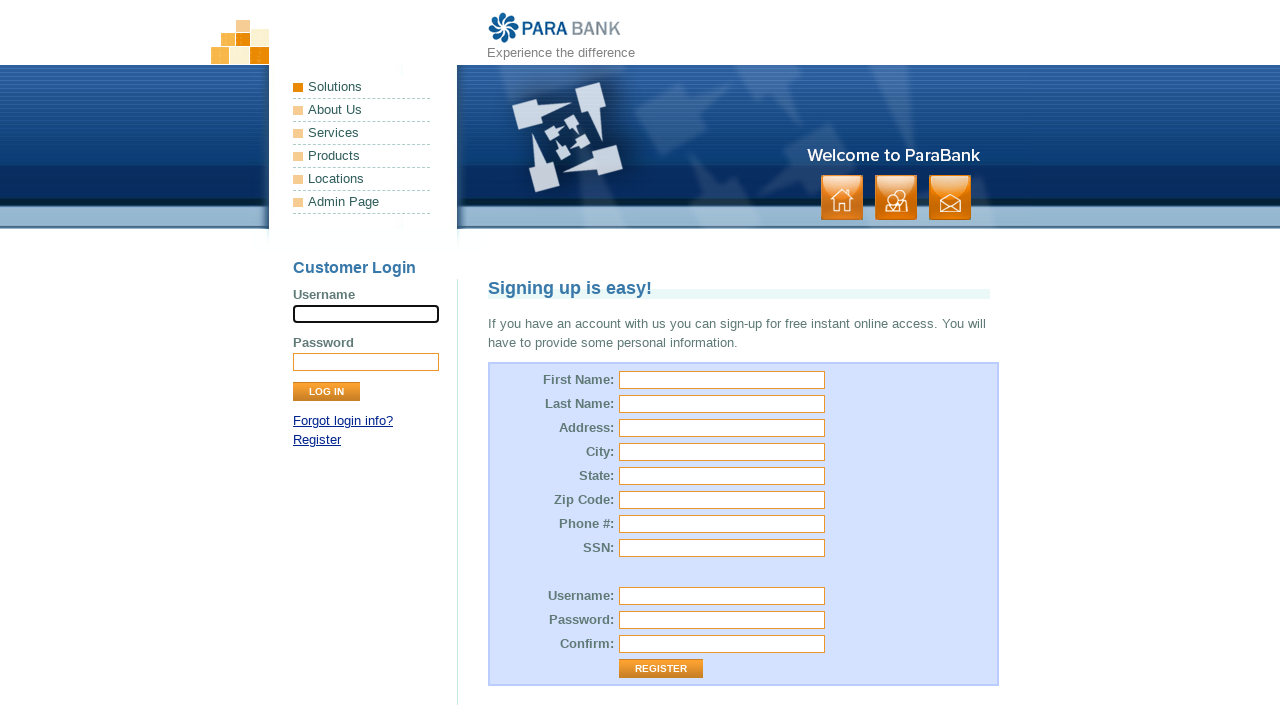